Navigates to an e-commerce playground site and clicks on an iPhone product link to visit the product page

Starting URL: https://ecommerce-playground.lambdatest.io/

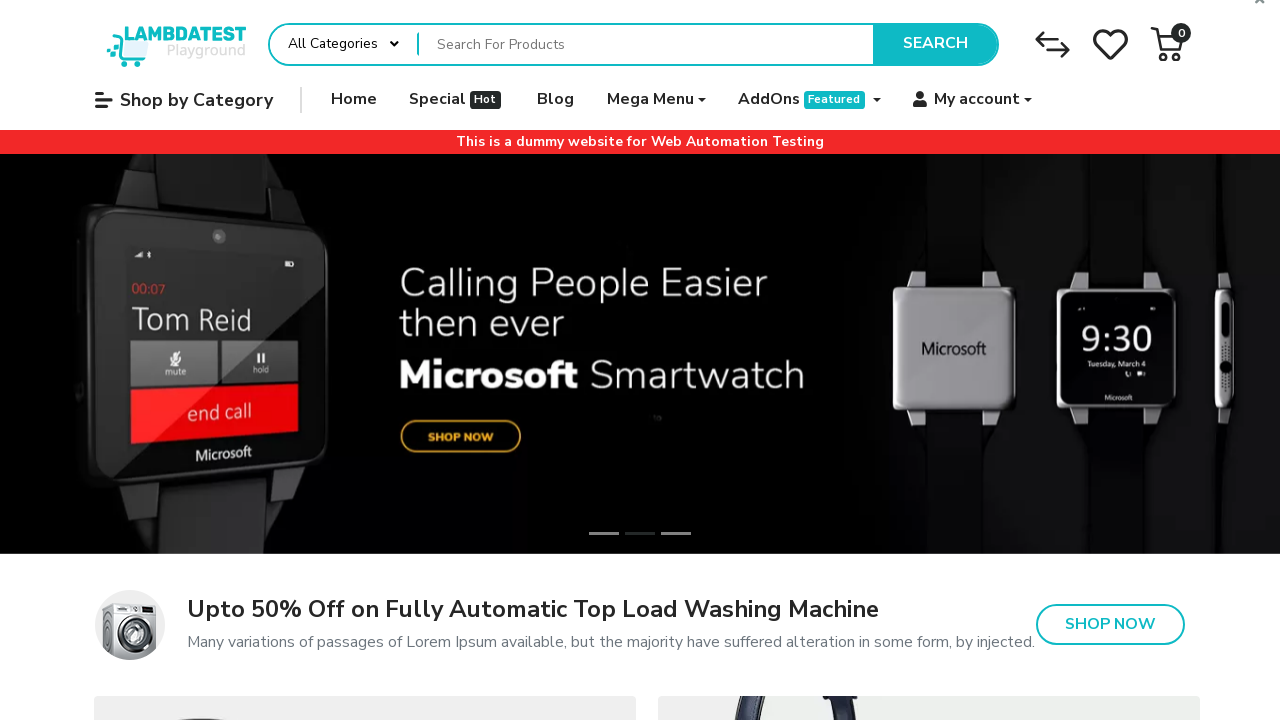

Navigated to e-commerce playground site
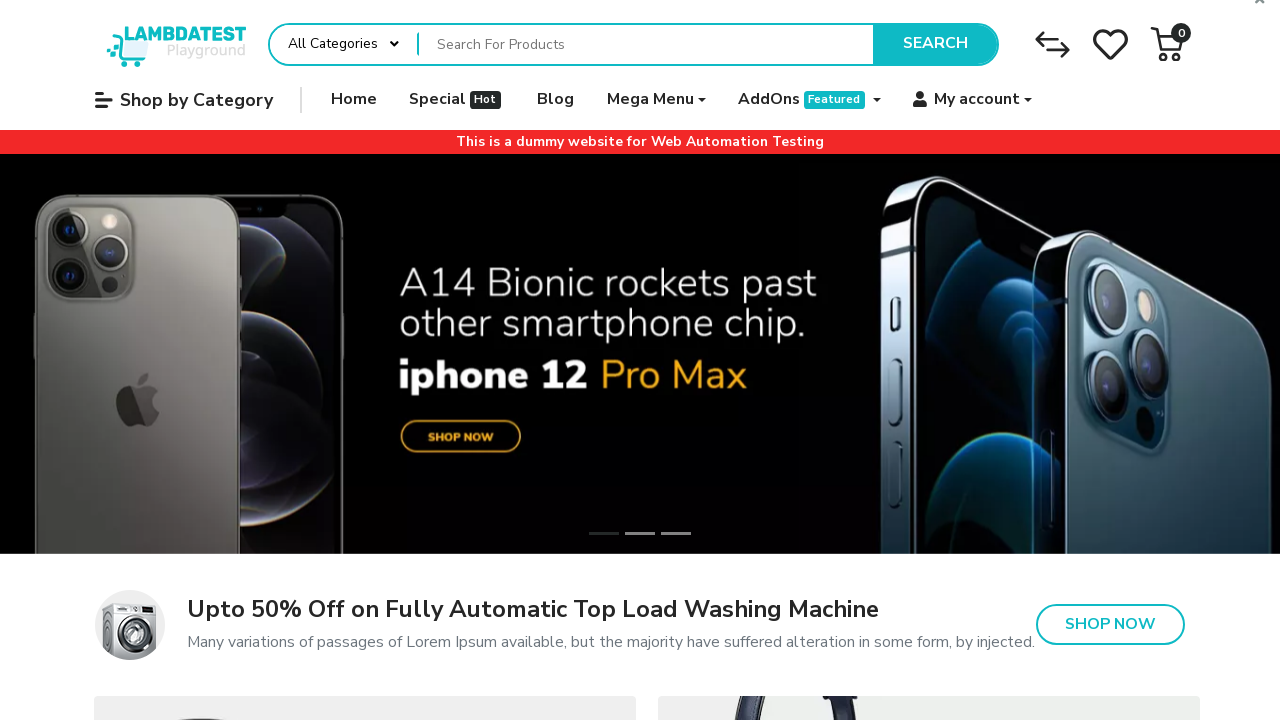

Clicked on iPhone product link at (640, 360) on xpath=//a[contains(text(), 'iPhone')]
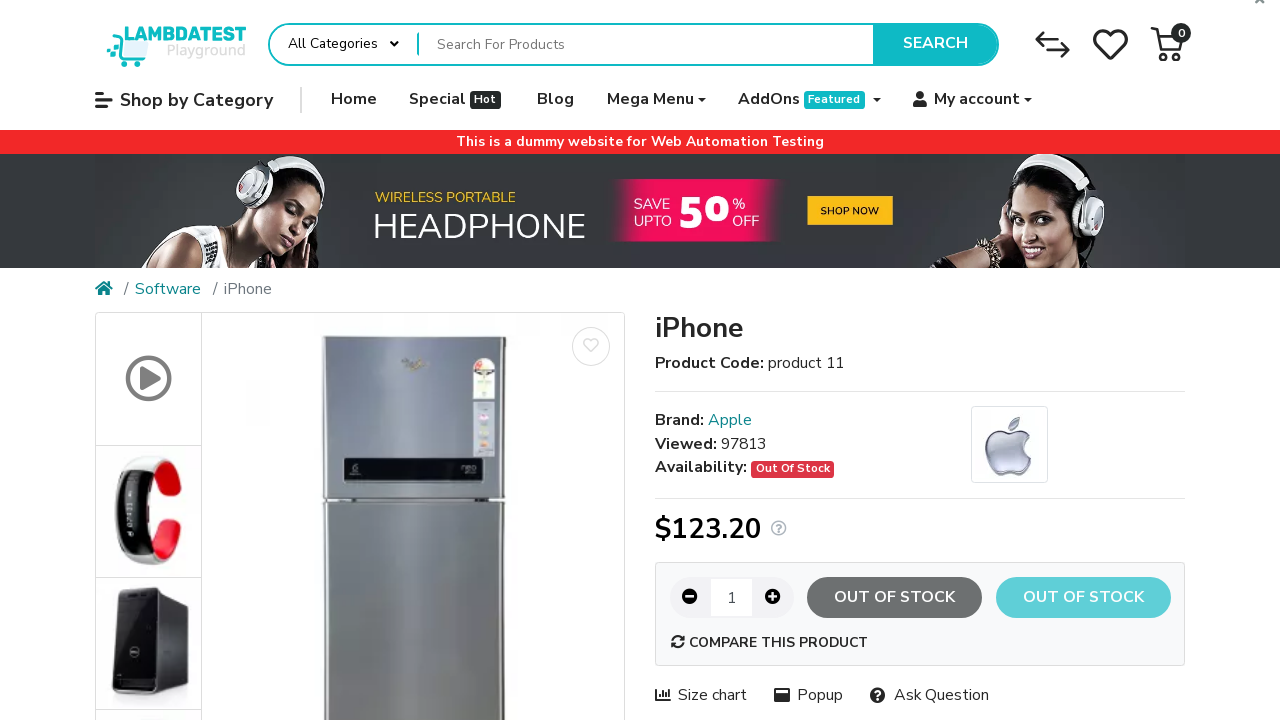

Product page loaded successfully
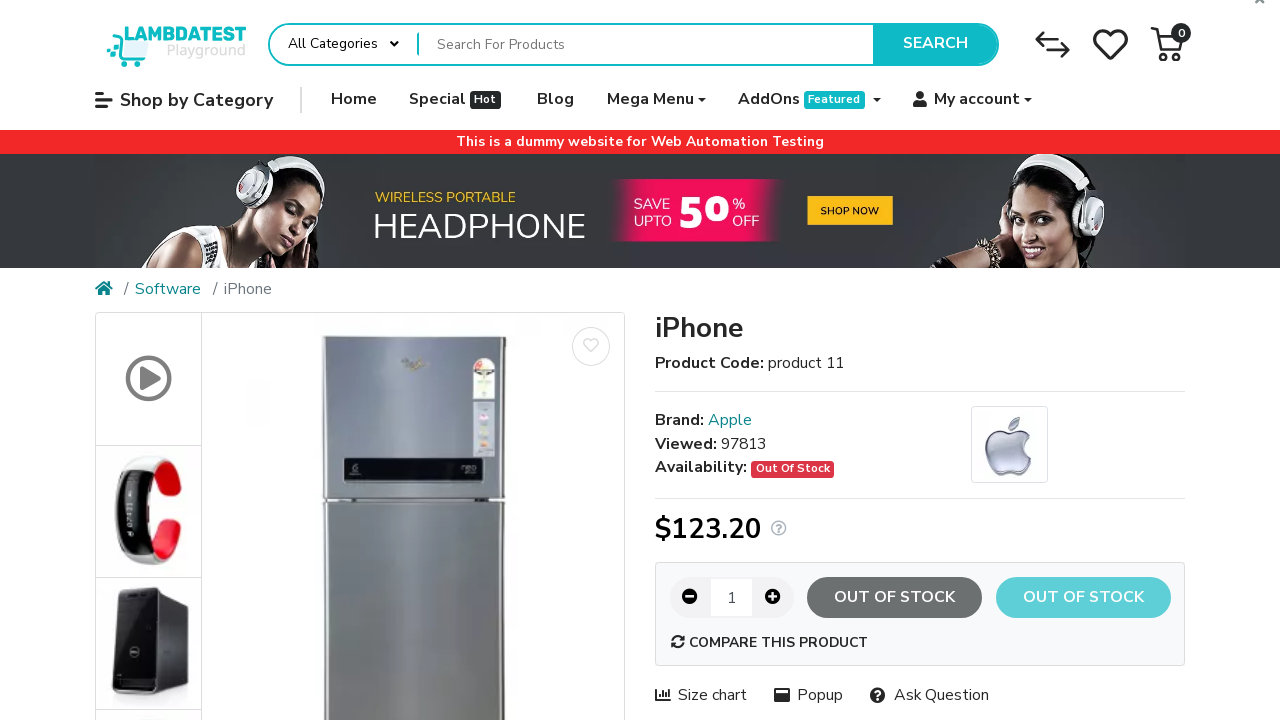

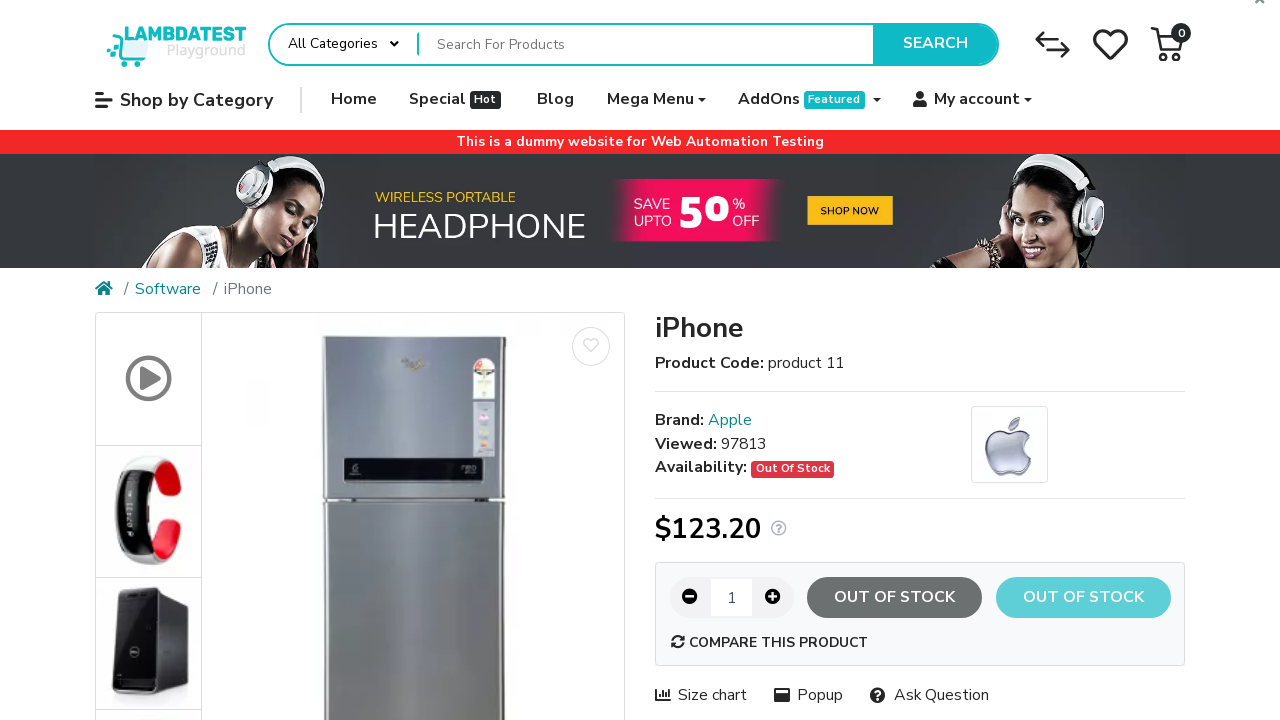